Tests JavaScript alert handling by clicking a button that triggers a JS alert, accepting the alert, and verifying the result message is displayed.

Starting URL: http://practice.cydeo.com/javascript_alerts

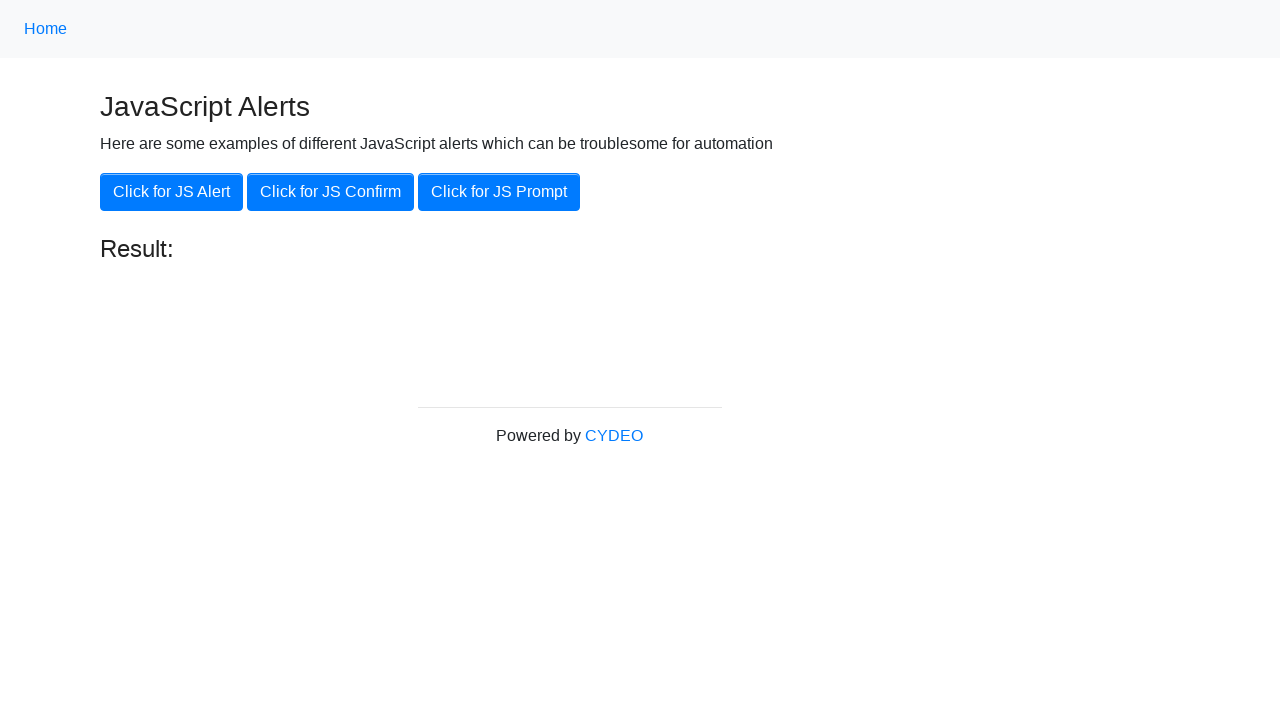

Set up dialog handler to automatically accept alerts
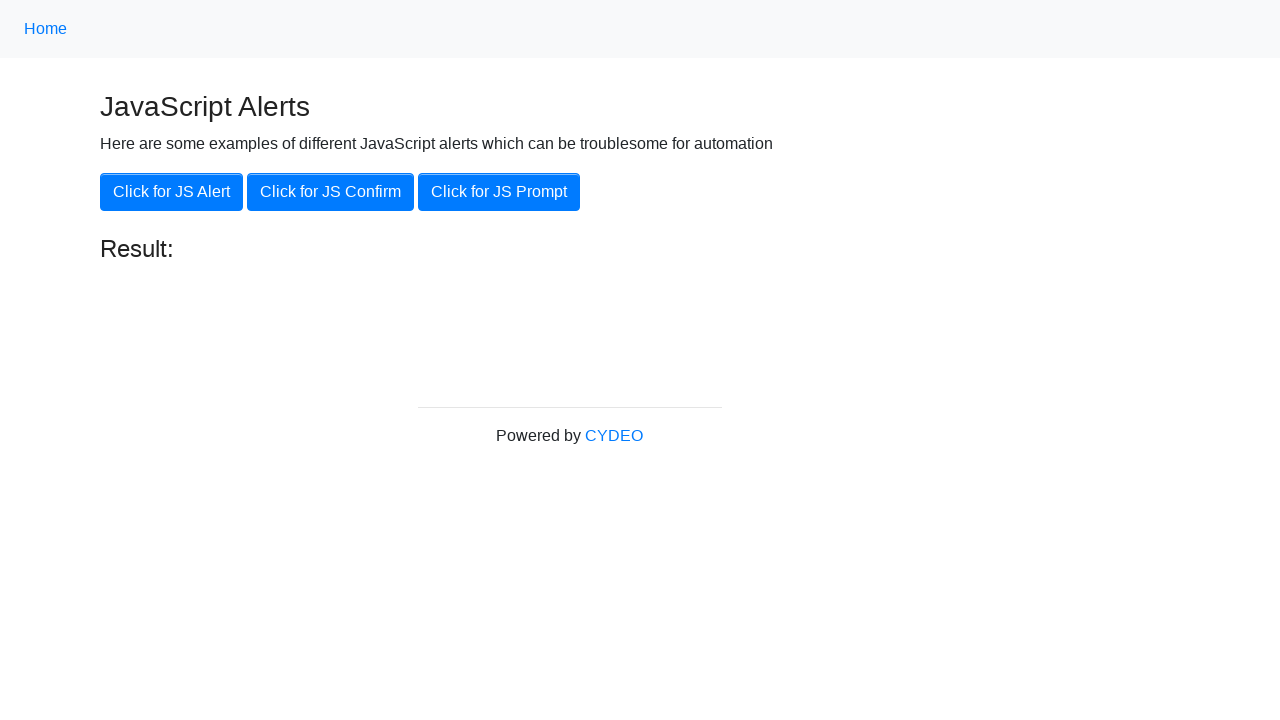

Clicked 'Click for JS Alert' button to trigger JavaScript alert at (172, 192) on xpath=//button[.='Click for JS Alert']
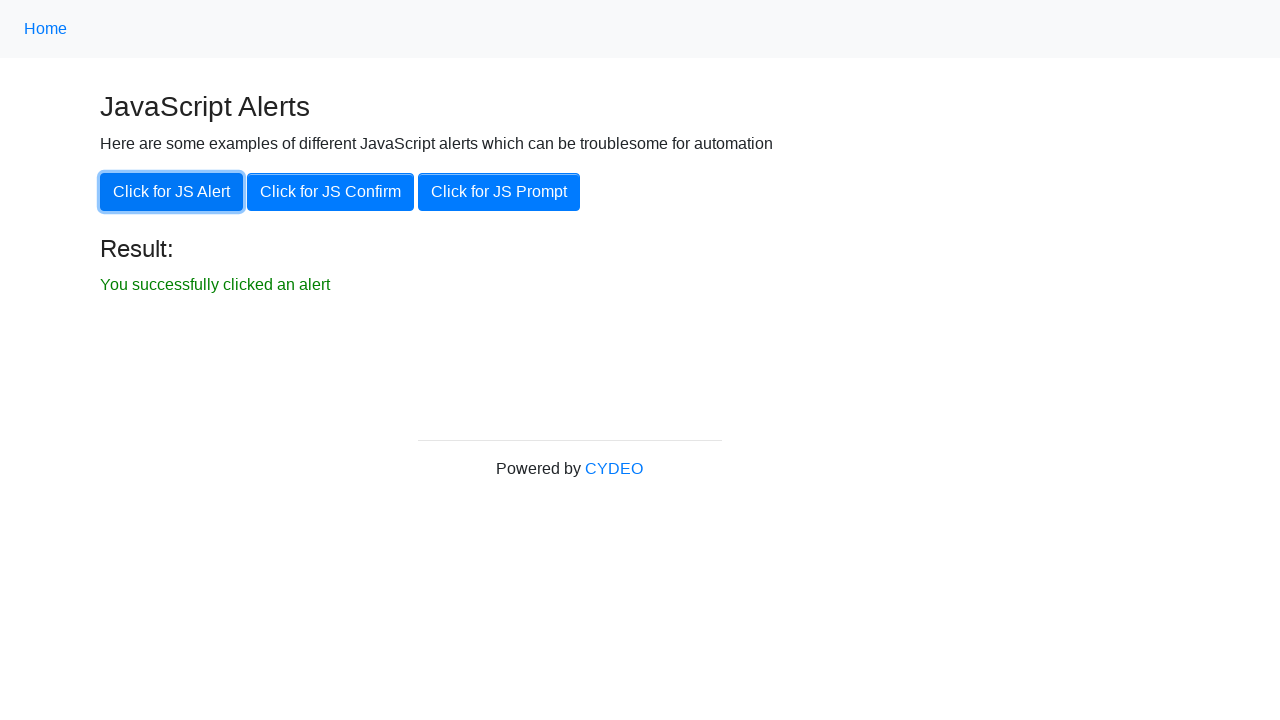

Result message element is now visible after accepting alert
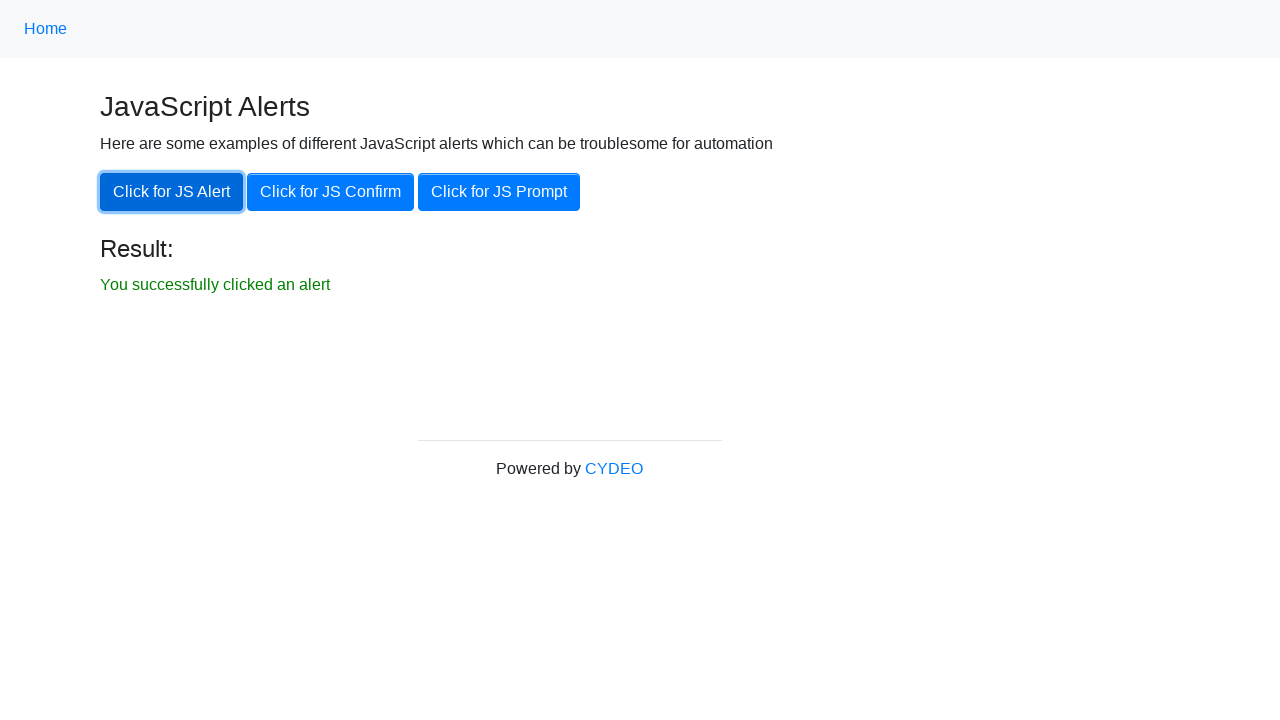

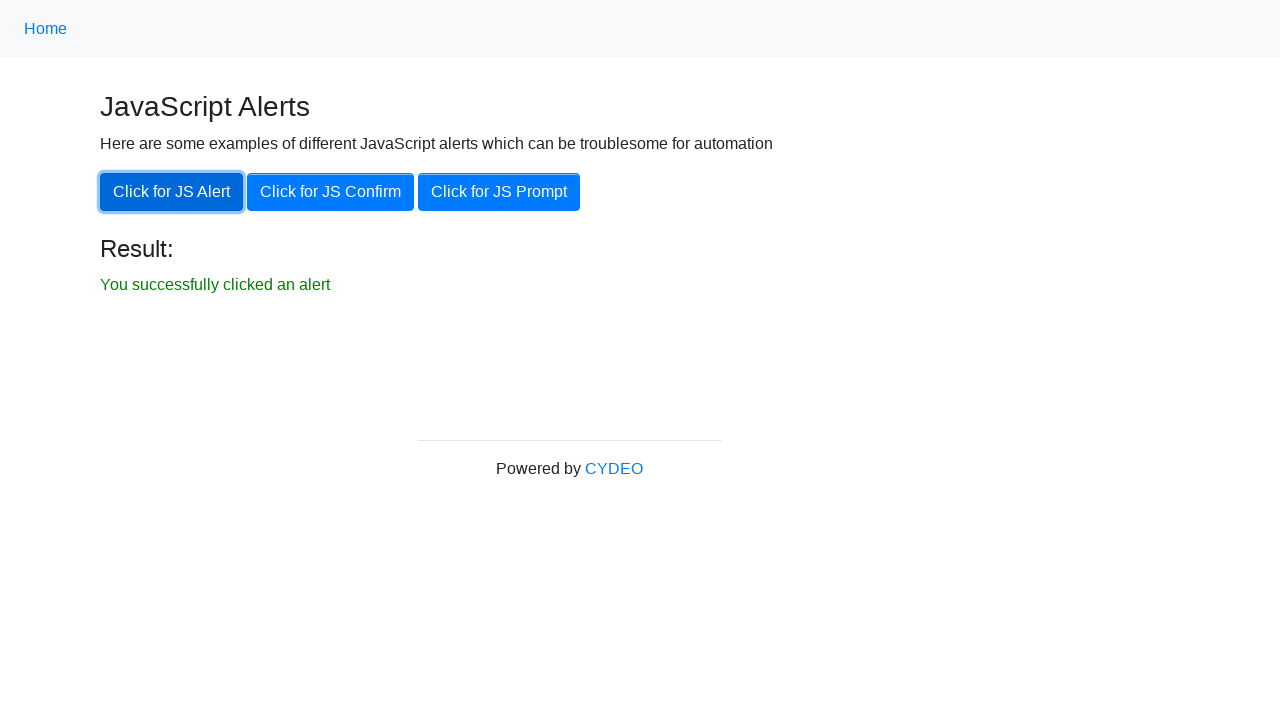